Tests that a button is enabled after waiting 7 seconds on the dynamic properties page

Starting URL: https://demoqa.com/dynamic-properties

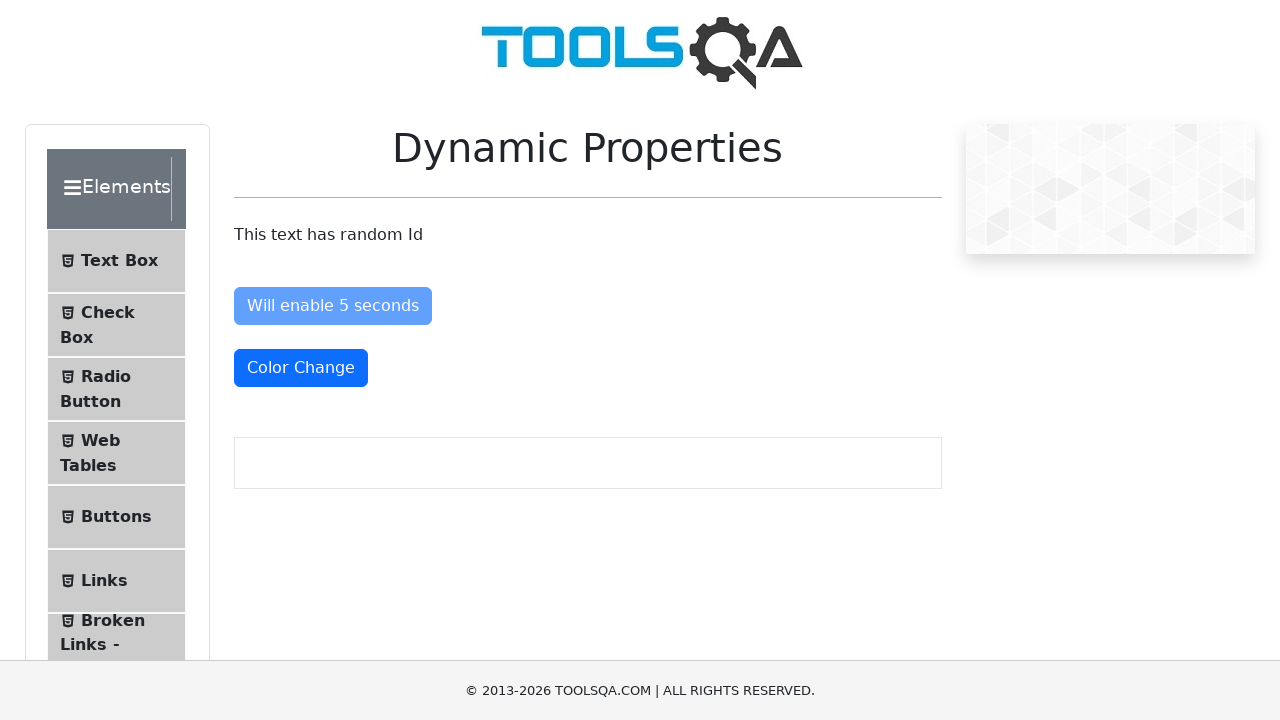

Waited 7 seconds for button to be enabled
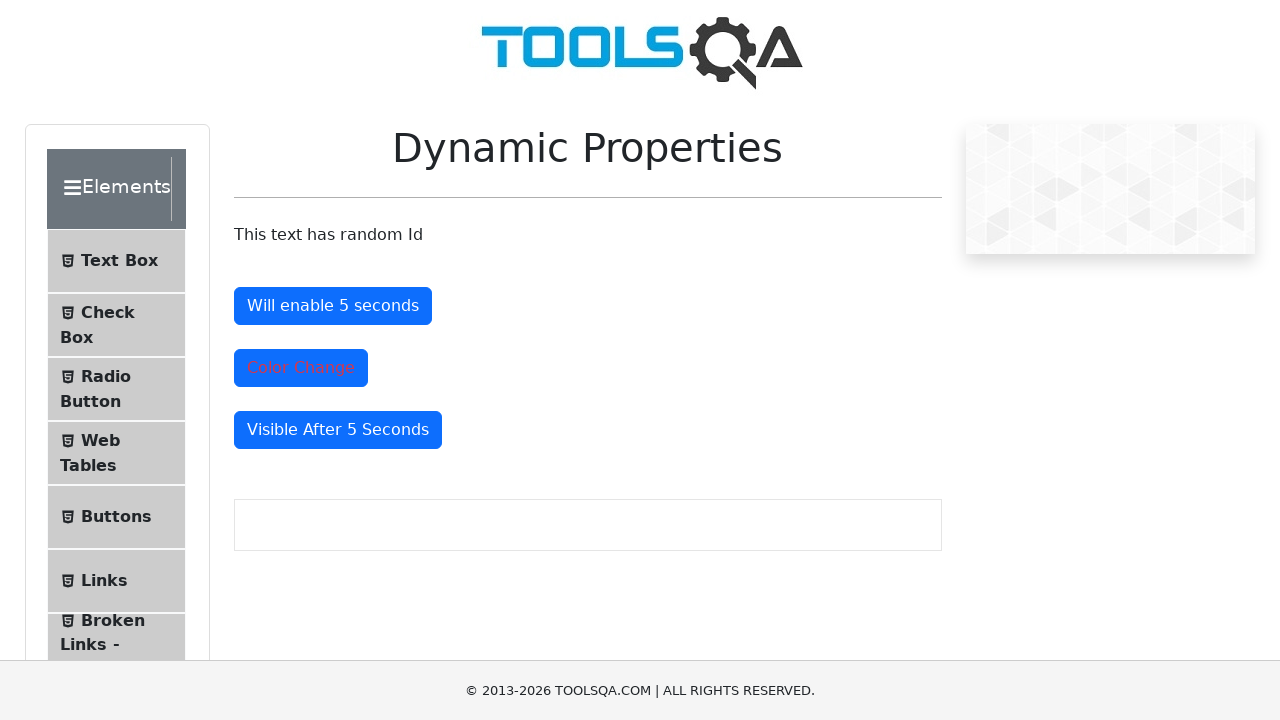

Verified that the enable button is now enabled after 7 seconds
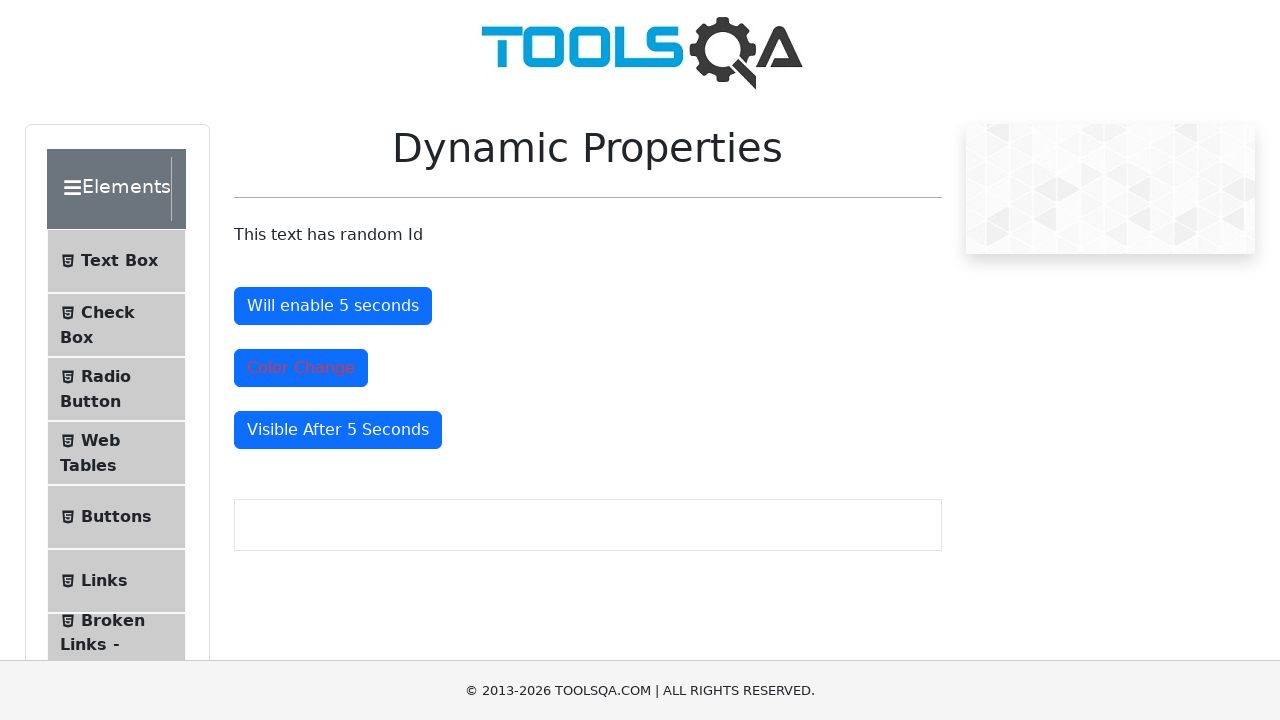

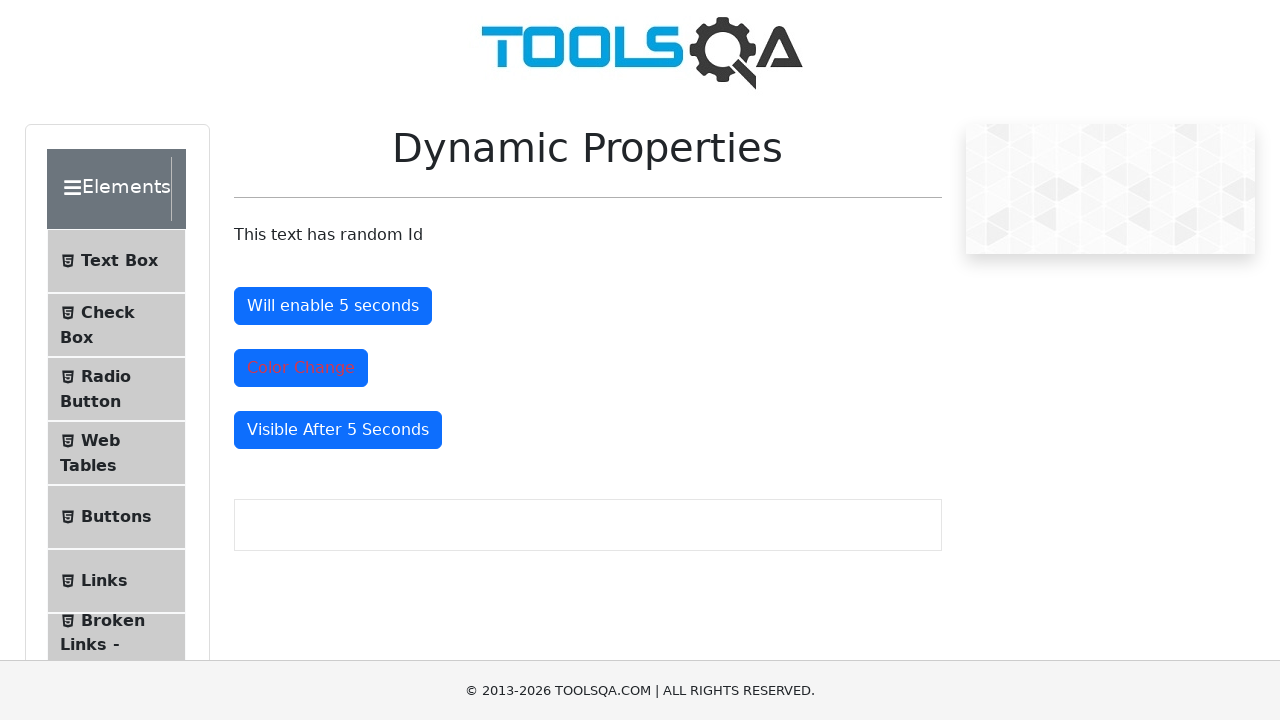